Tests clicking a button that opens a new tab on an automation practice page. The script navigates to the page and clicks the "Open Tab" button.

Starting URL: https://rahulshettyacademy.com/AutomationPractice/

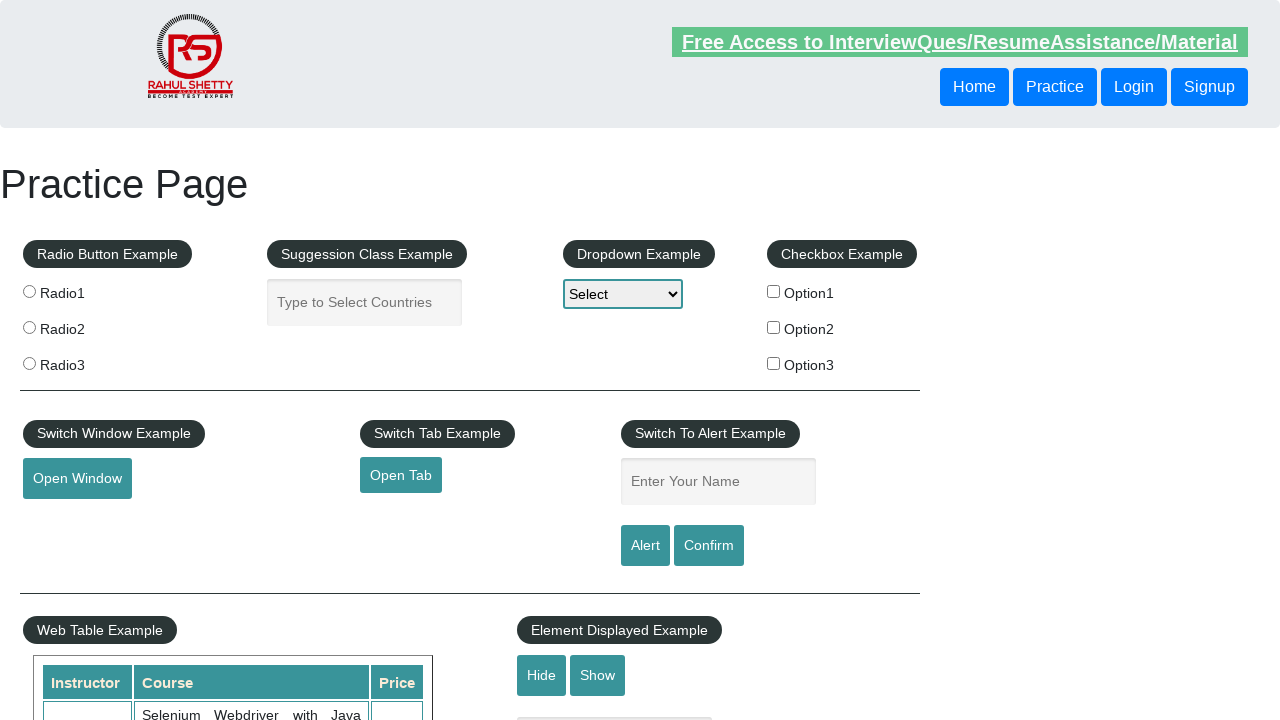

Navigated to automation practice page
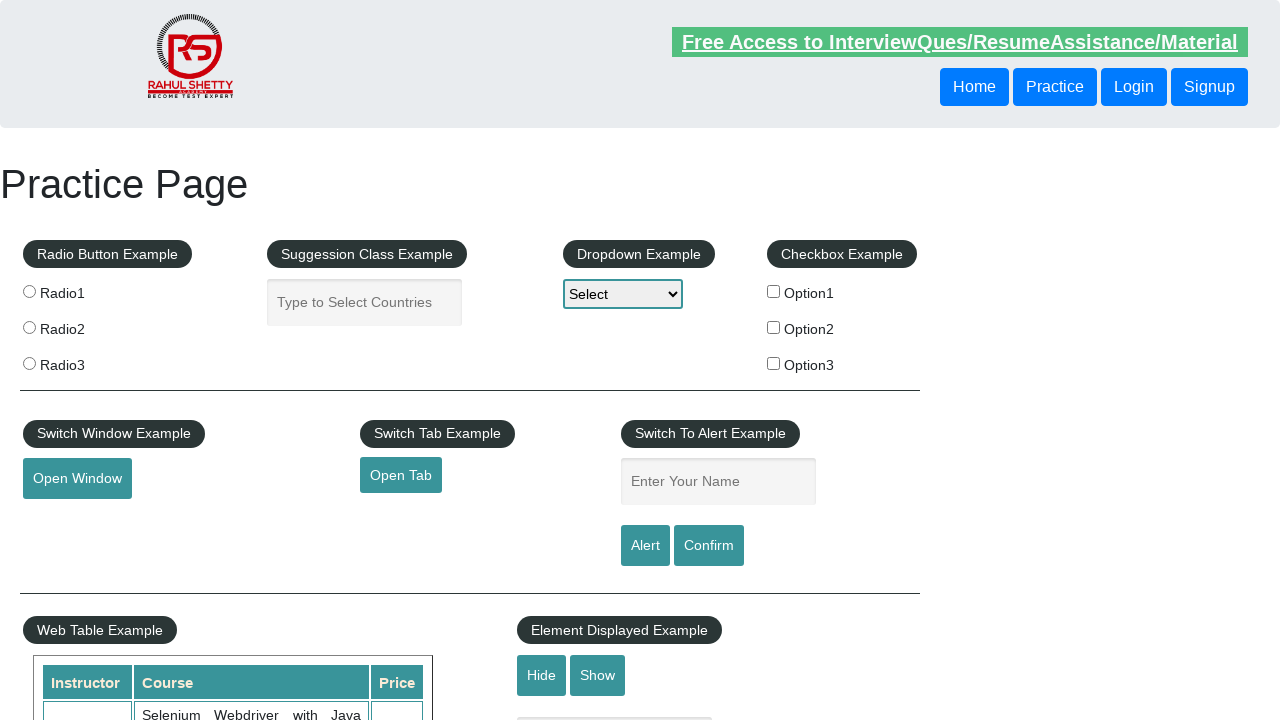

Clicked 'Open Tab' button to open new tab at (401, 475) on #opentab
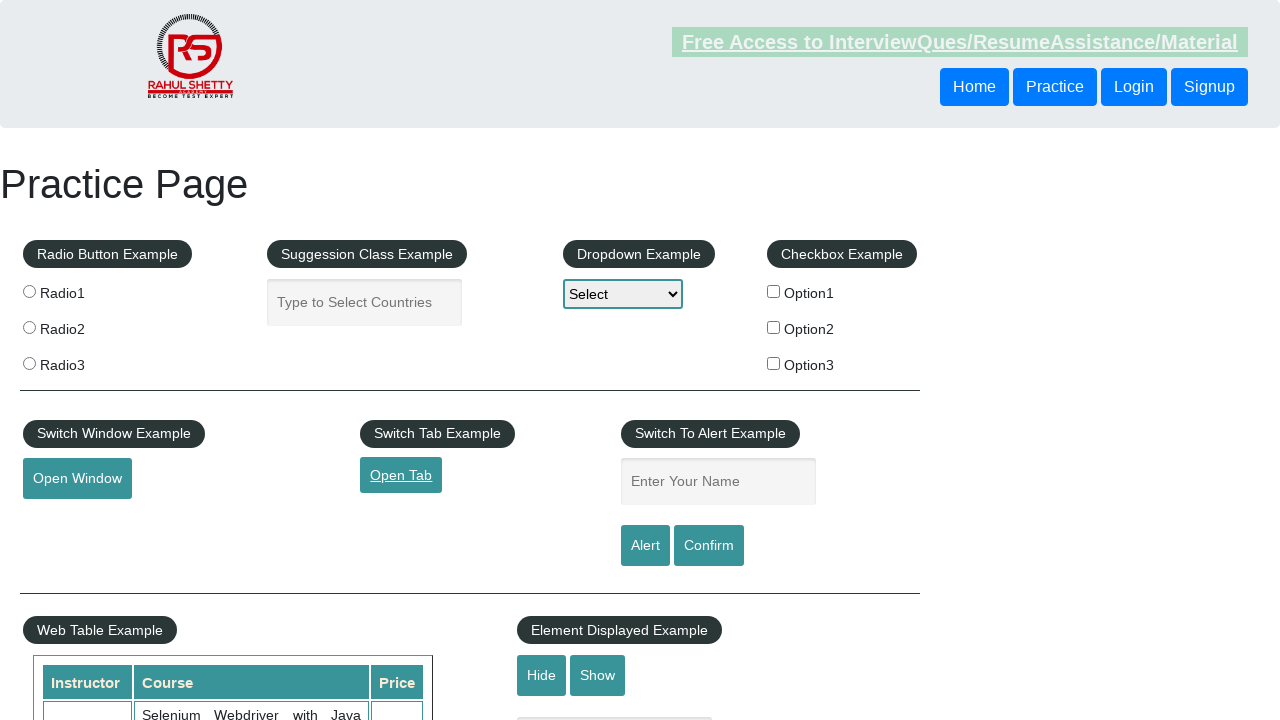

New tab opened and loaded
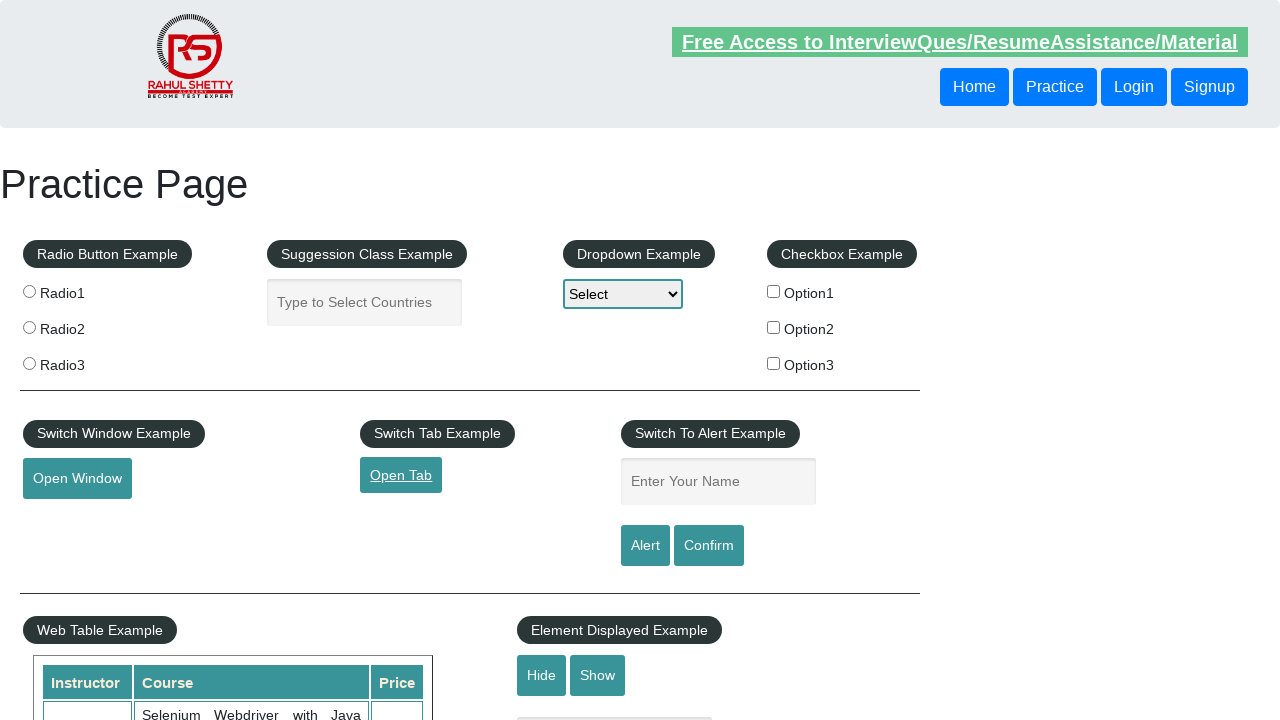

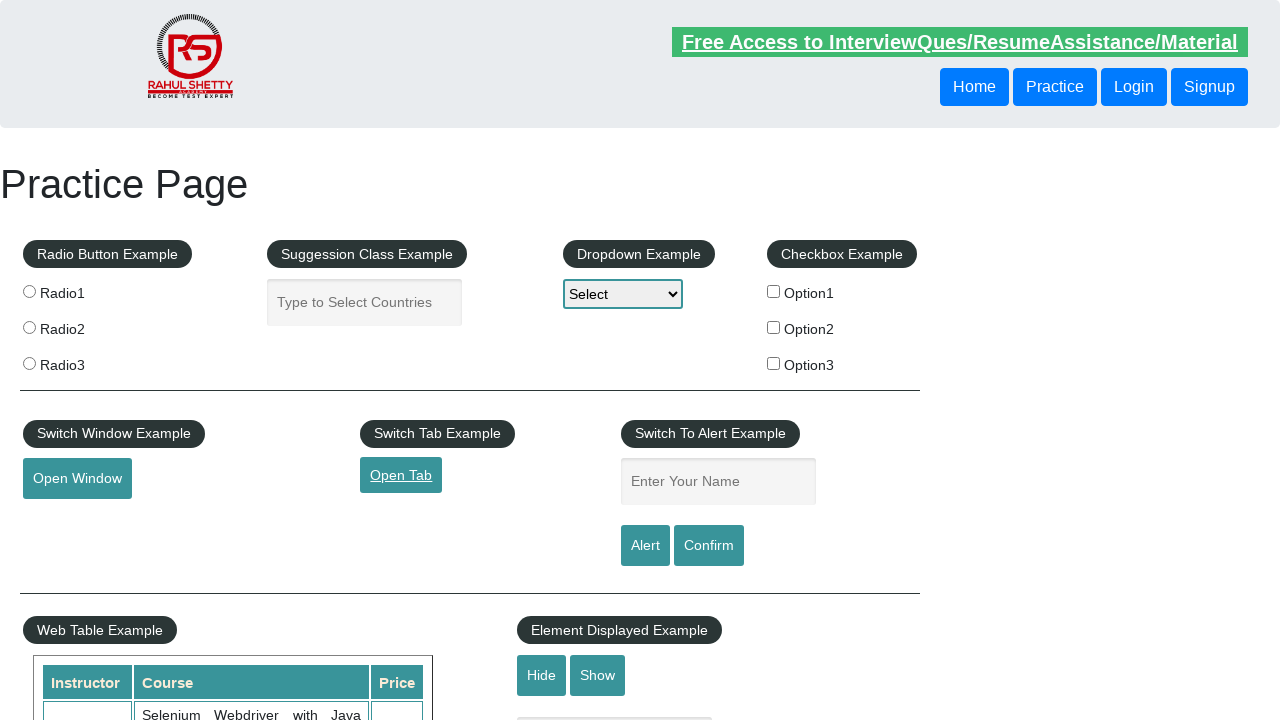